Verifies the page title of CoinMarketCap homepage matches the expected title

Starting URL: https://coinmarketcap.com/

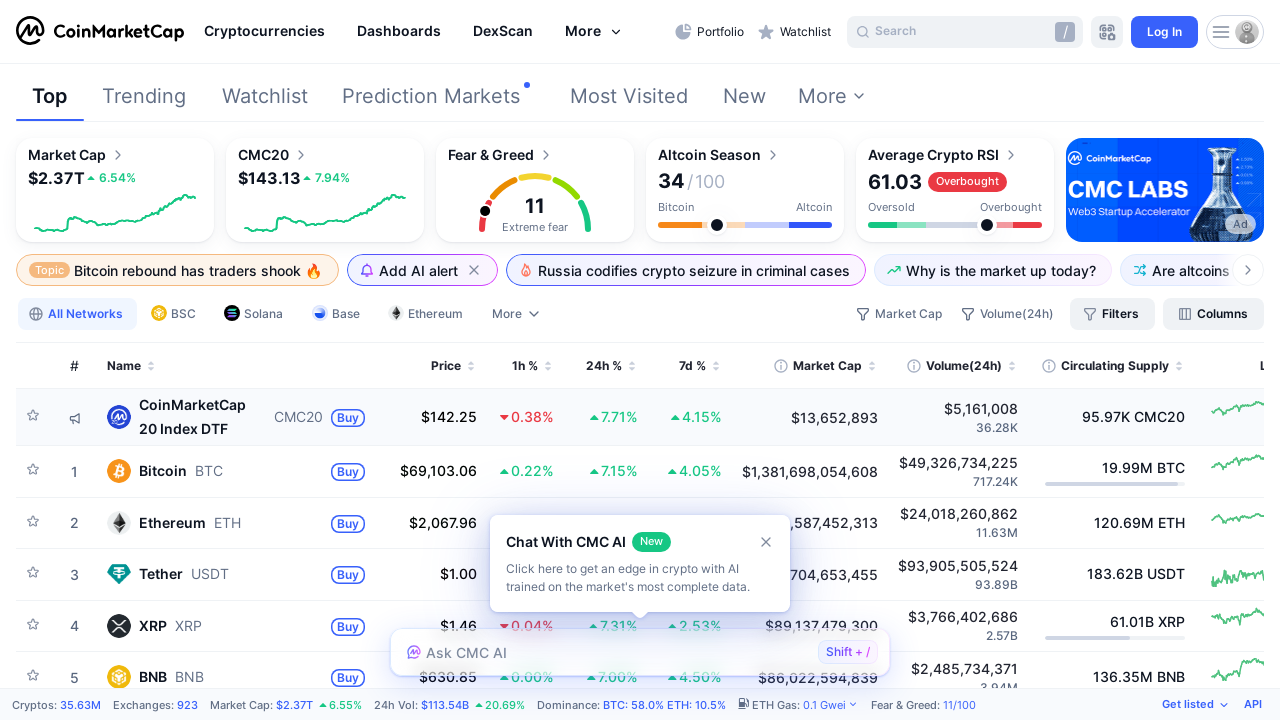

Navigated to CoinMarketCap homepage
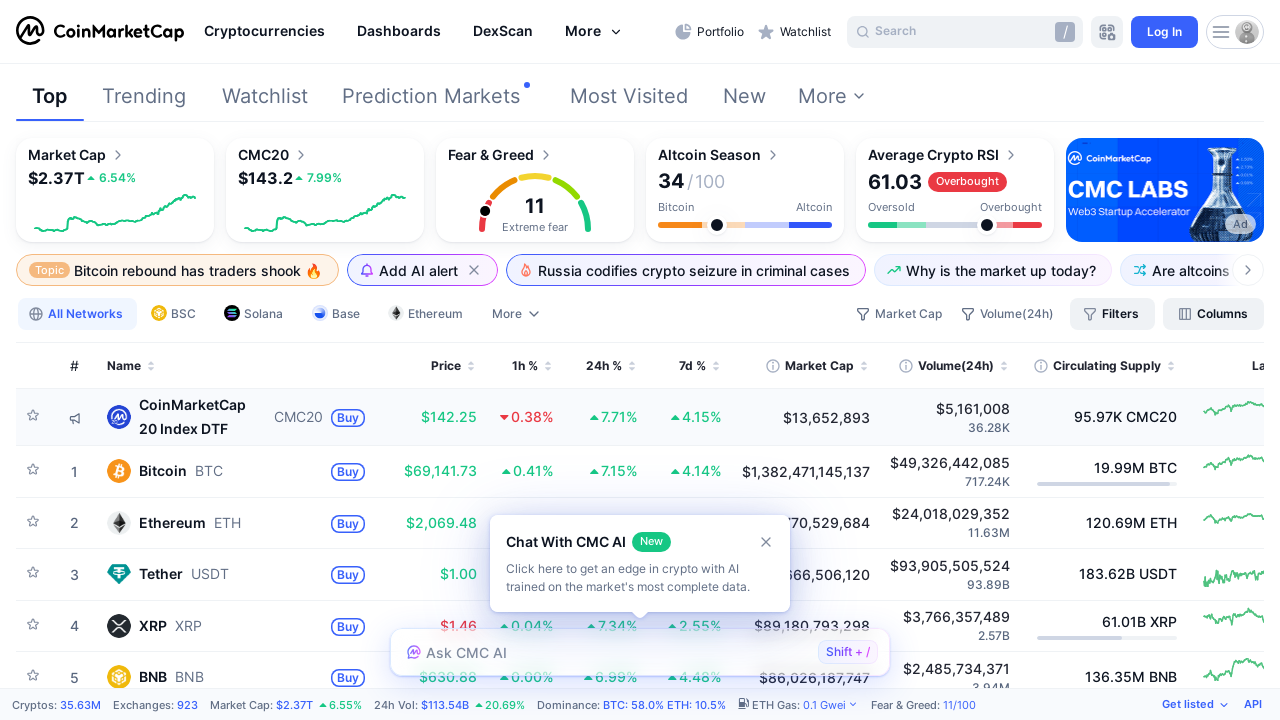

Verified page title matches expected: 'Cryptocurrency Prices, Charts And Market Capitalizations | CoinMarketCap'
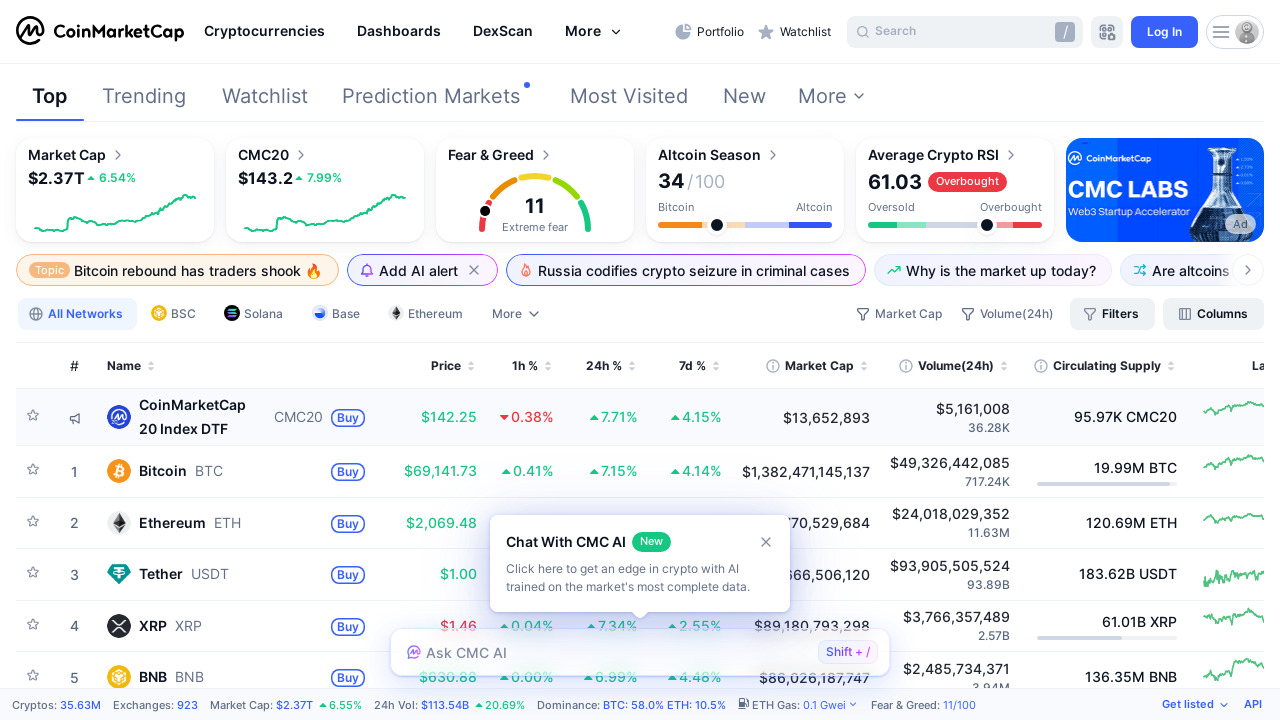

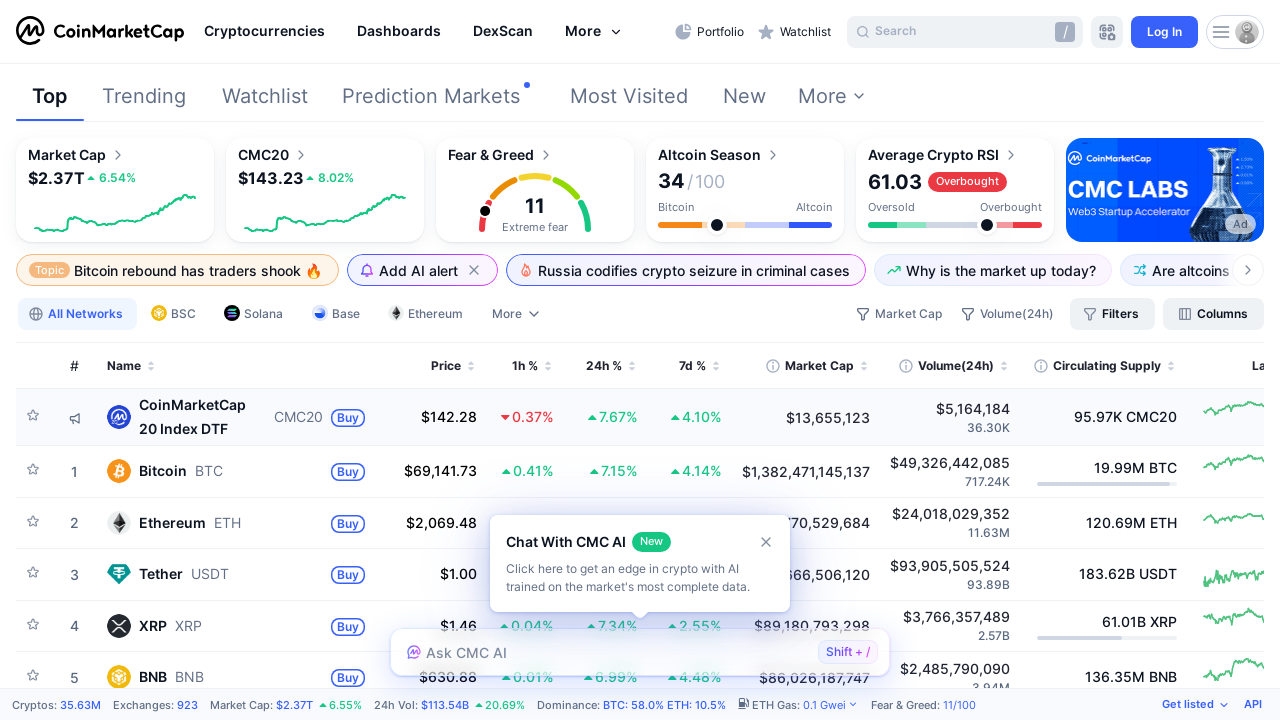